Tests the website functionality in Safari/WebKit browser by clicking the "Për ne" link and verifying navigation.

Starting URL: https://kselsig.com/

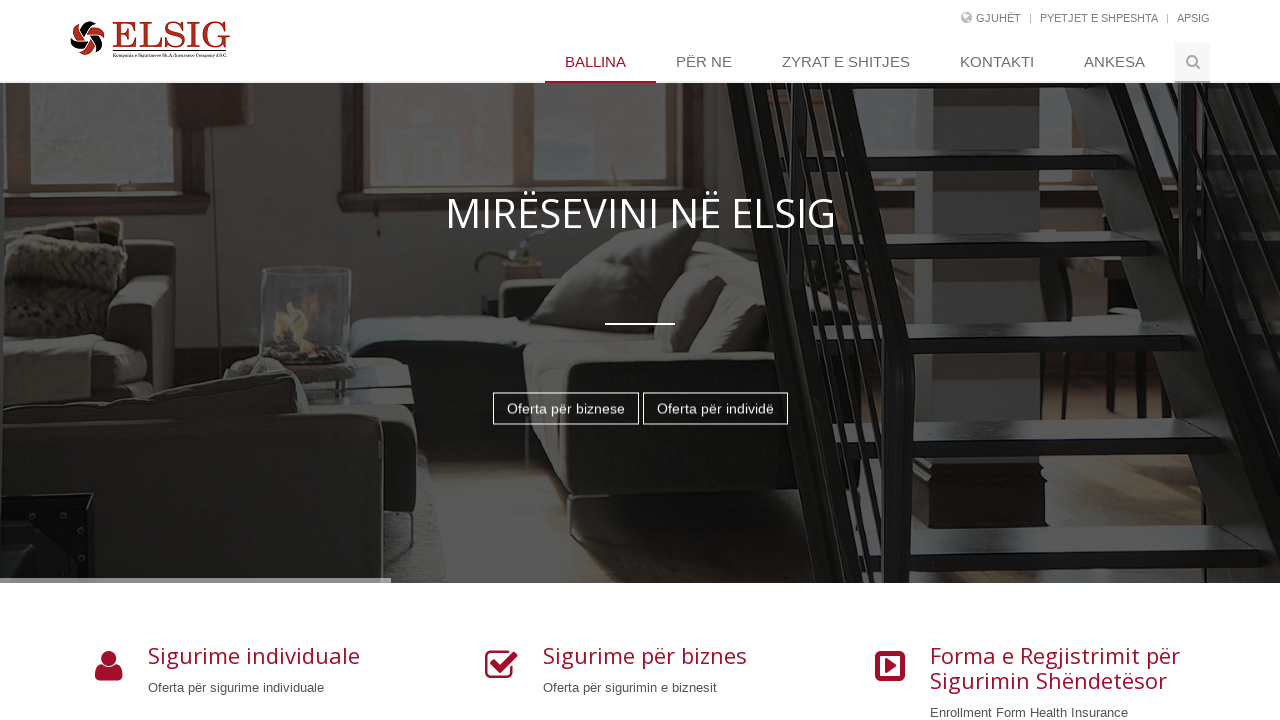

Clicked 'Për ne' link at (709, 63) on internal:role=link[name="Për ne"i] >> nth=0
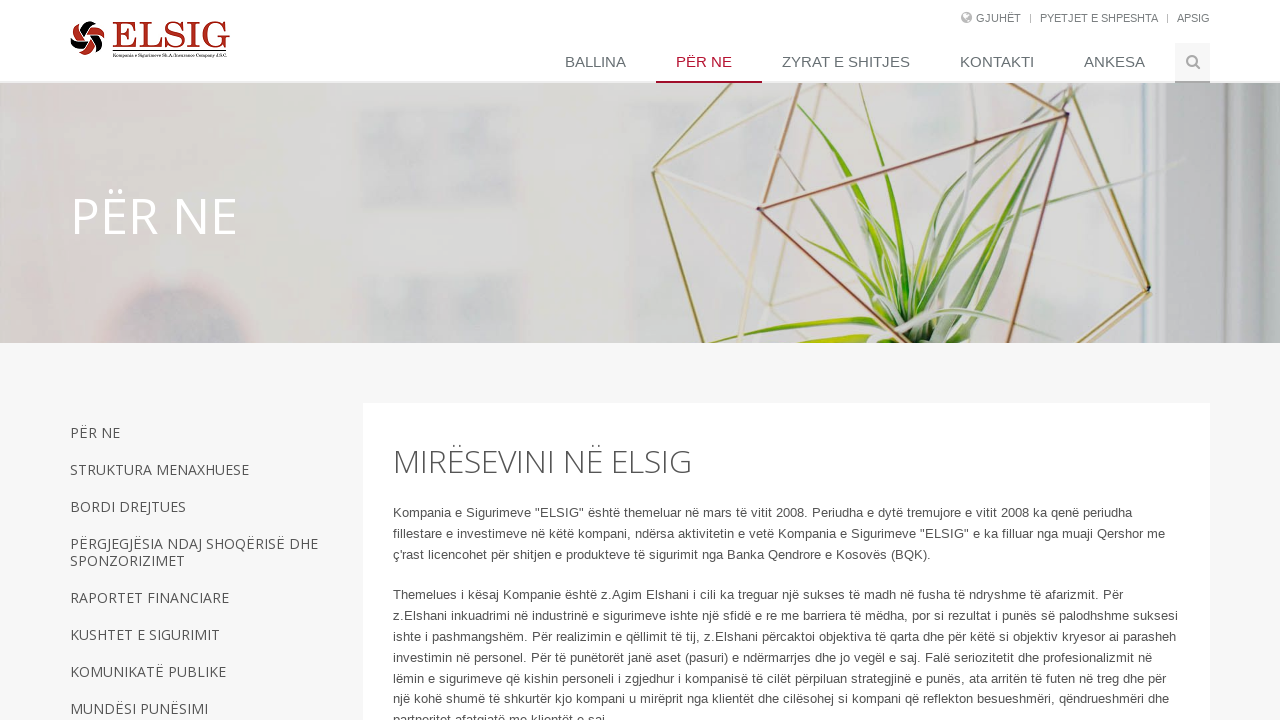

Verified navigation to 'Për ne' page
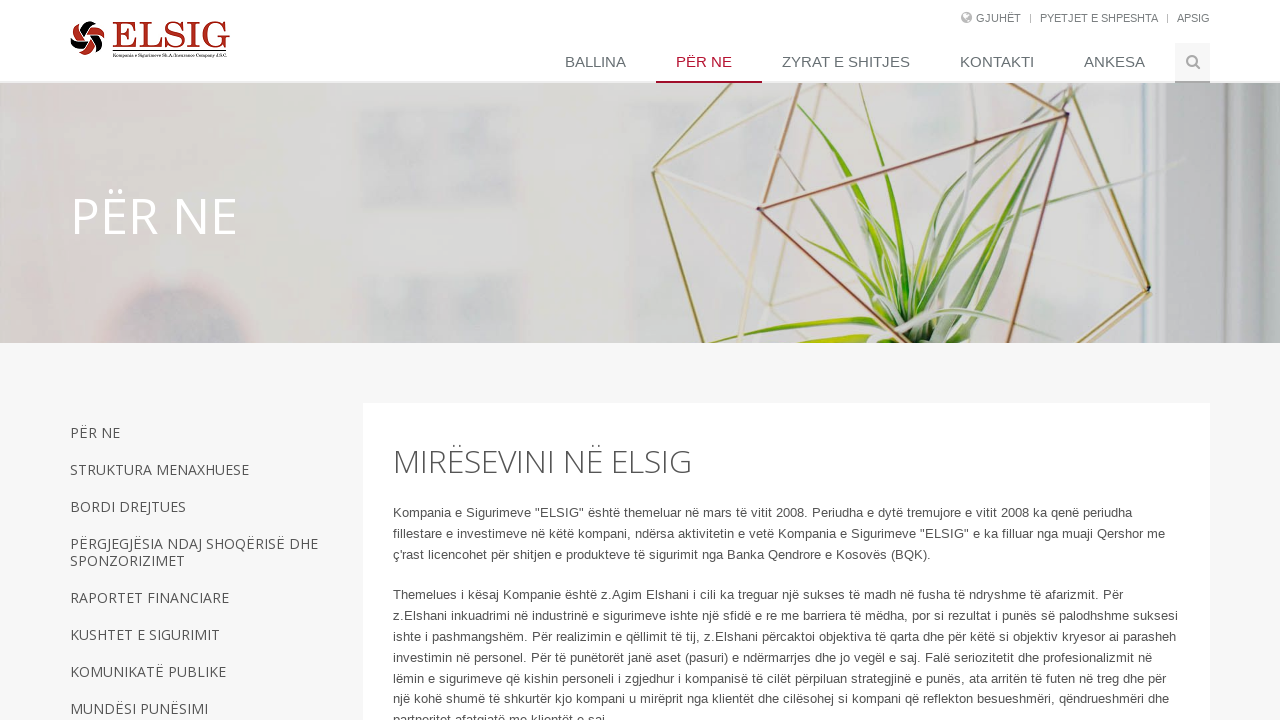

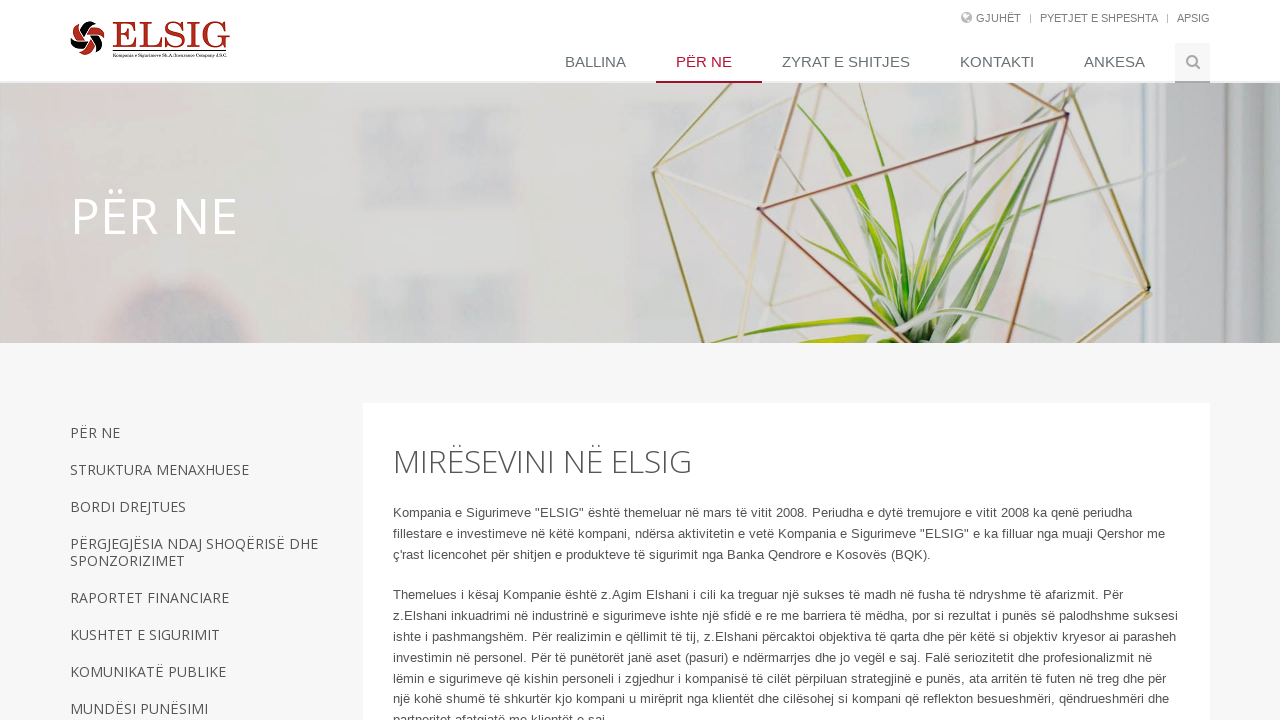